Tests dynamic content loading by clicking a button and verifying that a paragraph element appears with the expected Polish text "Dopiero się pojawiłem!" (meaning "I just appeared!")

Starting URL: https://testeroprogramowania.github.io/selenium/wait2.html

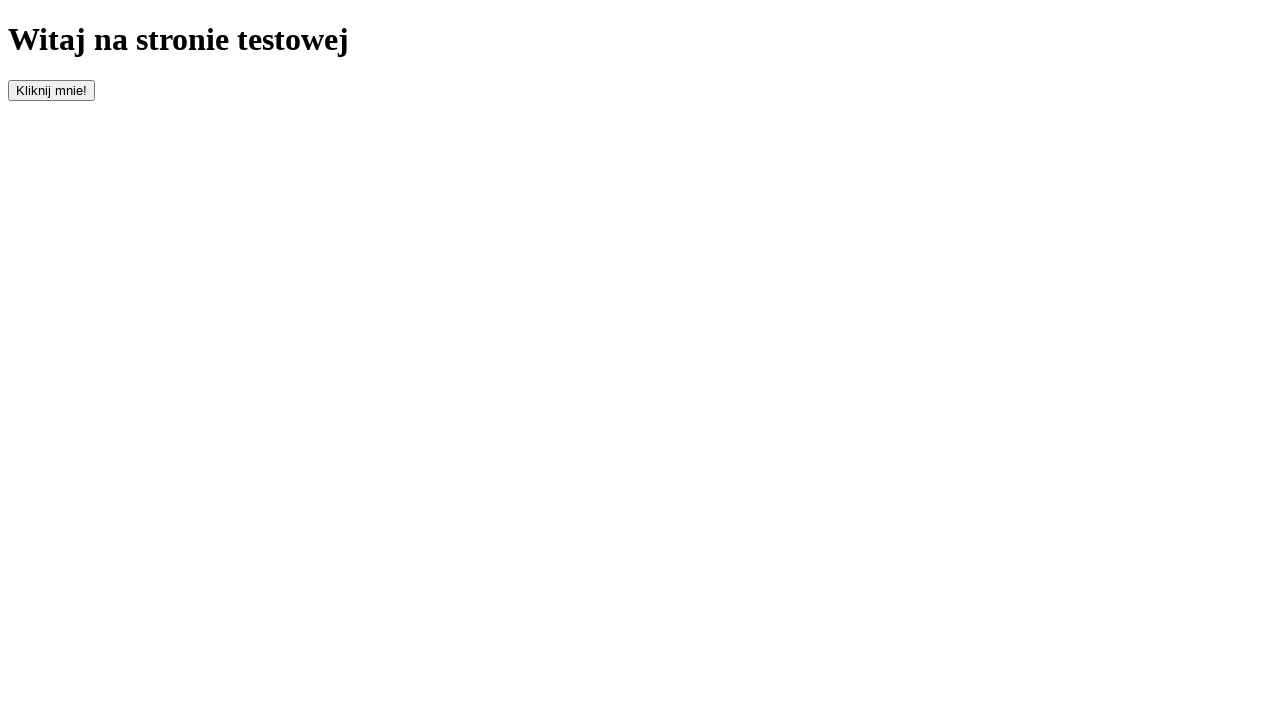

Clicked the button with id 'clickOnMe' to trigger dynamic content loading at (52, 90) on #clickOnMe
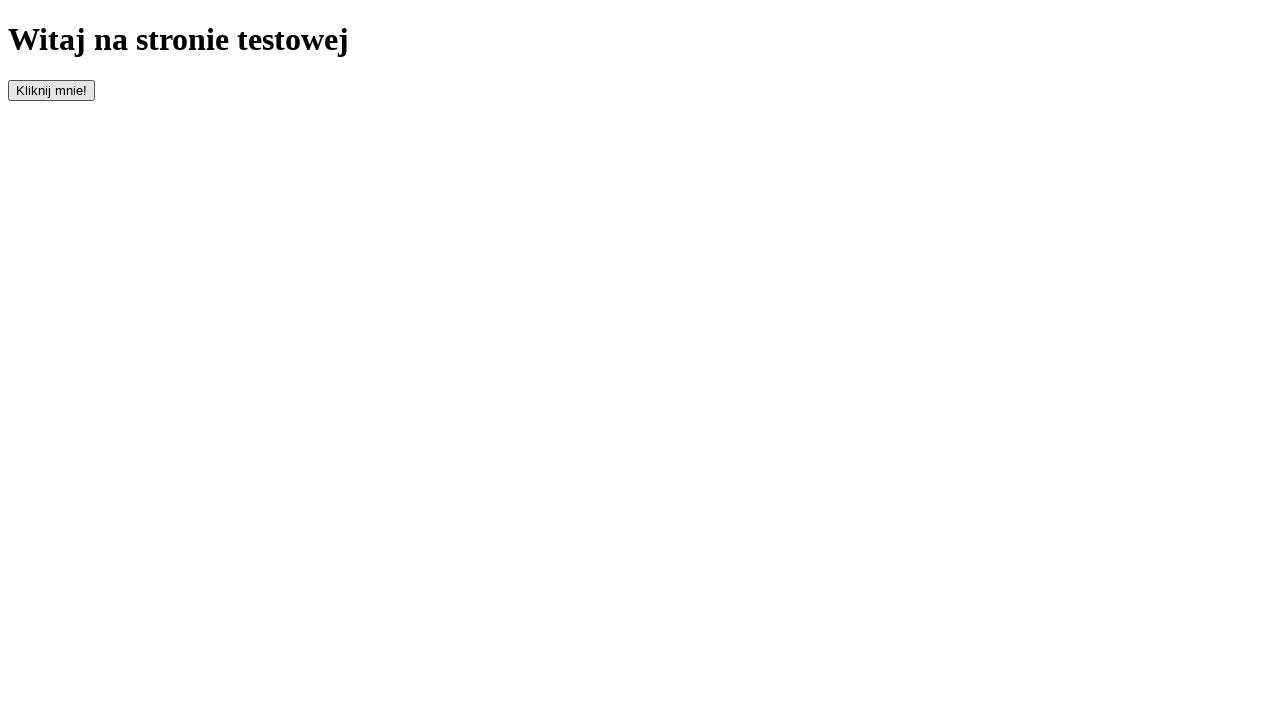

Waited for paragraph element to appear in the DOM
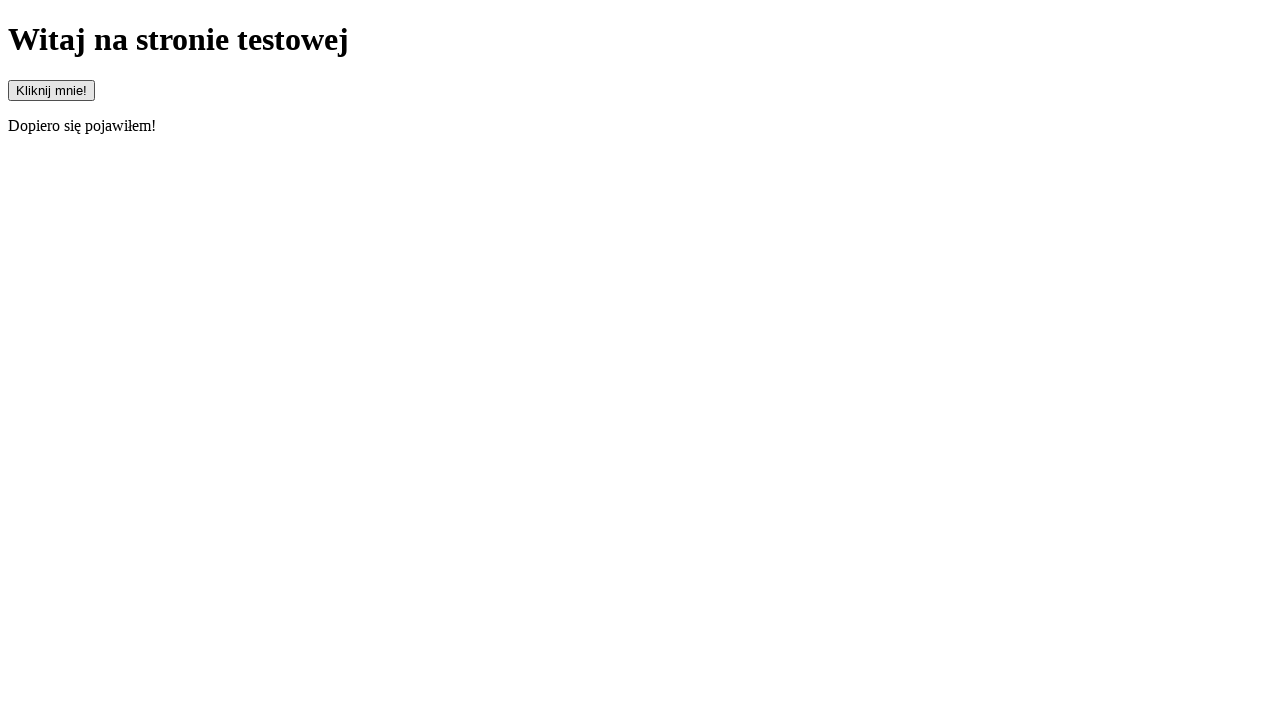

Retrieved text content from paragraph element
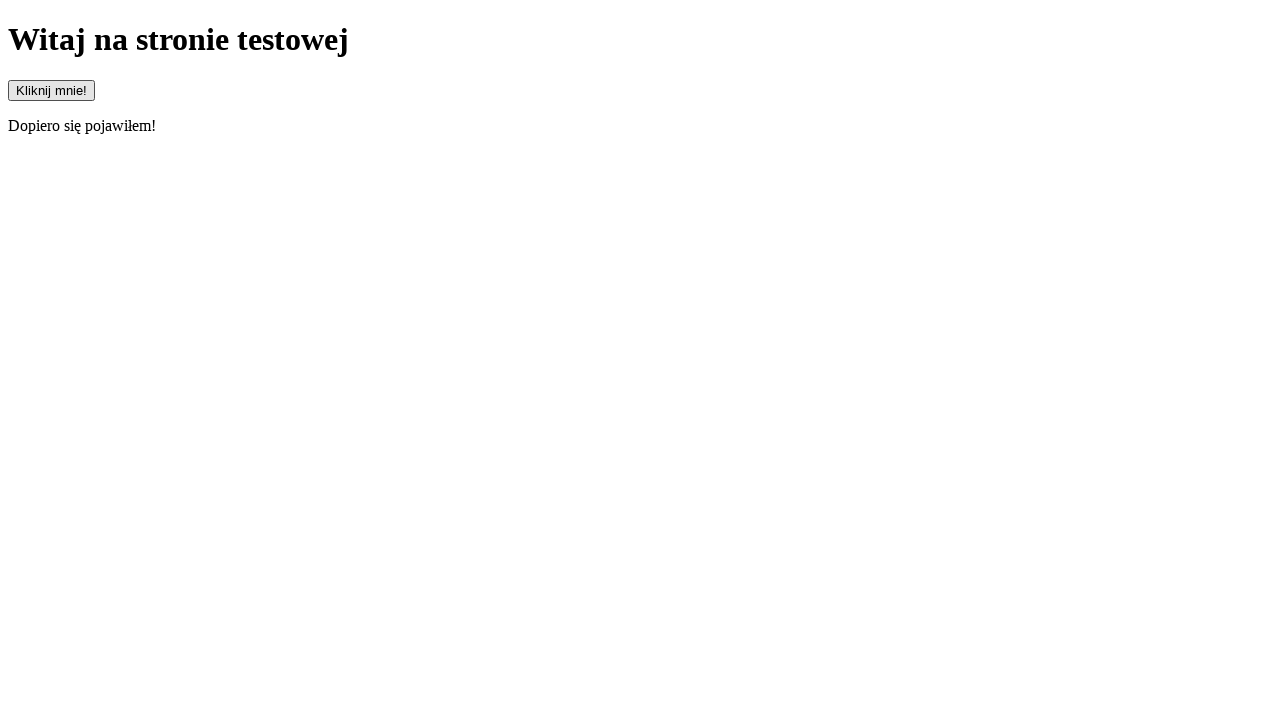

Verified paragraph text is 'Dopiero się pojawiłem!' as expected
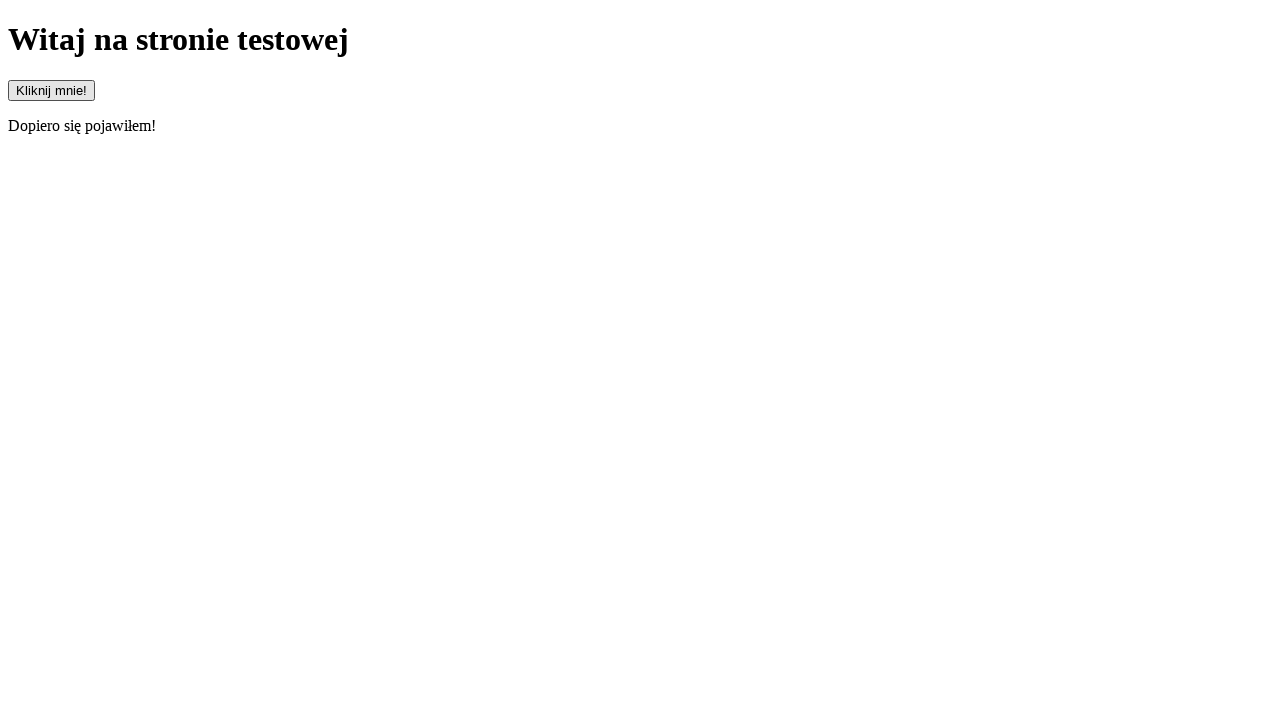

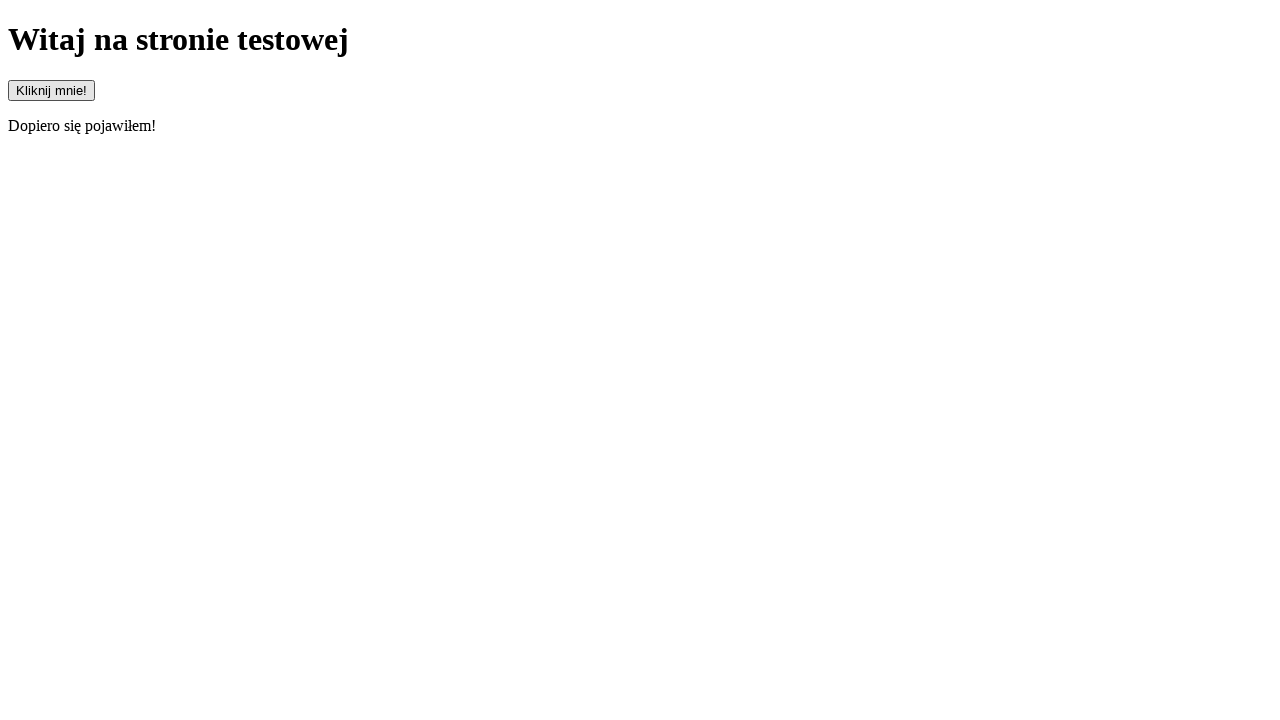